Tests checkbox selection functionality and element visibility toggling on an automation practice page

Starting URL: https://rahulshettyacademy.com/AutomationPractice/

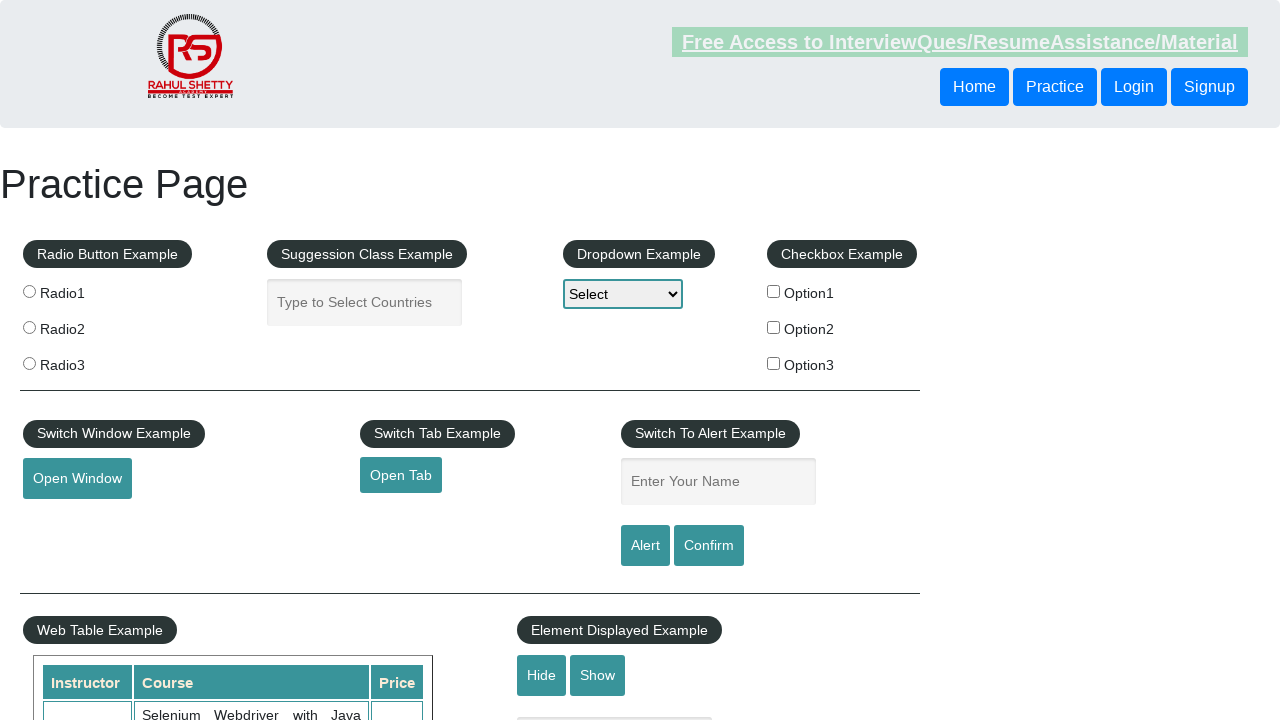

Navigated to automation practice page
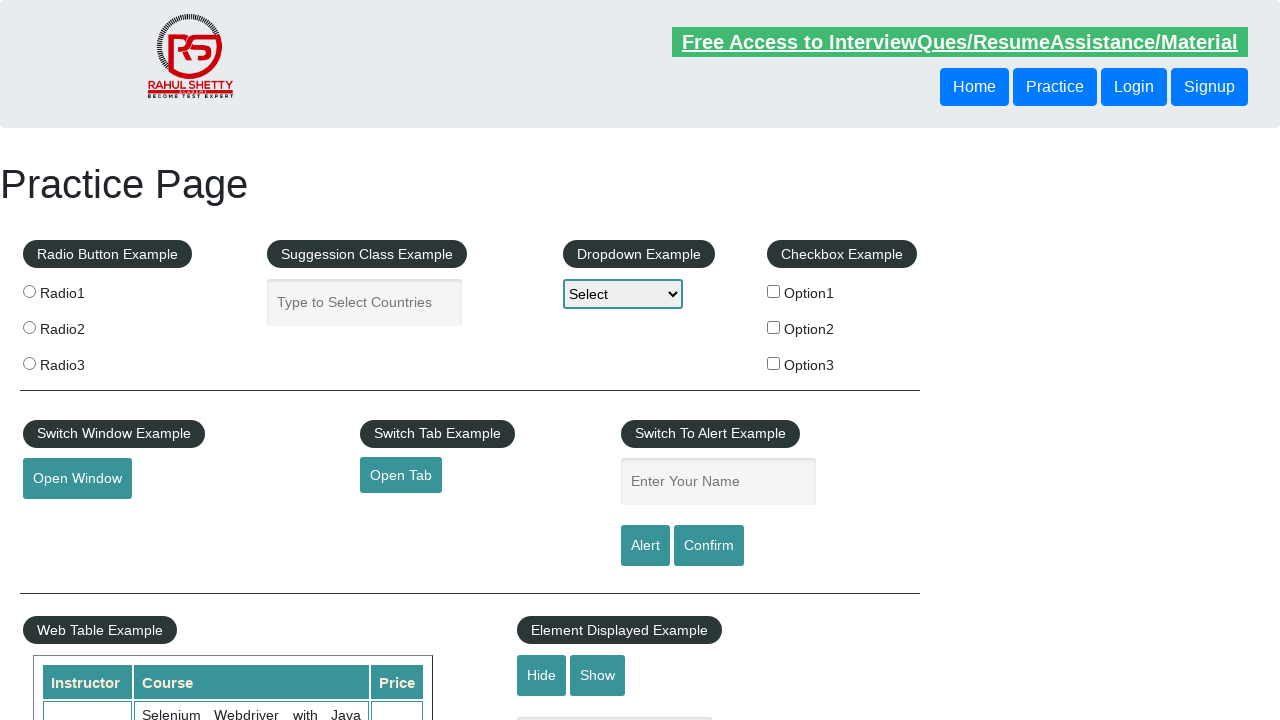

Located all checkboxes on the page
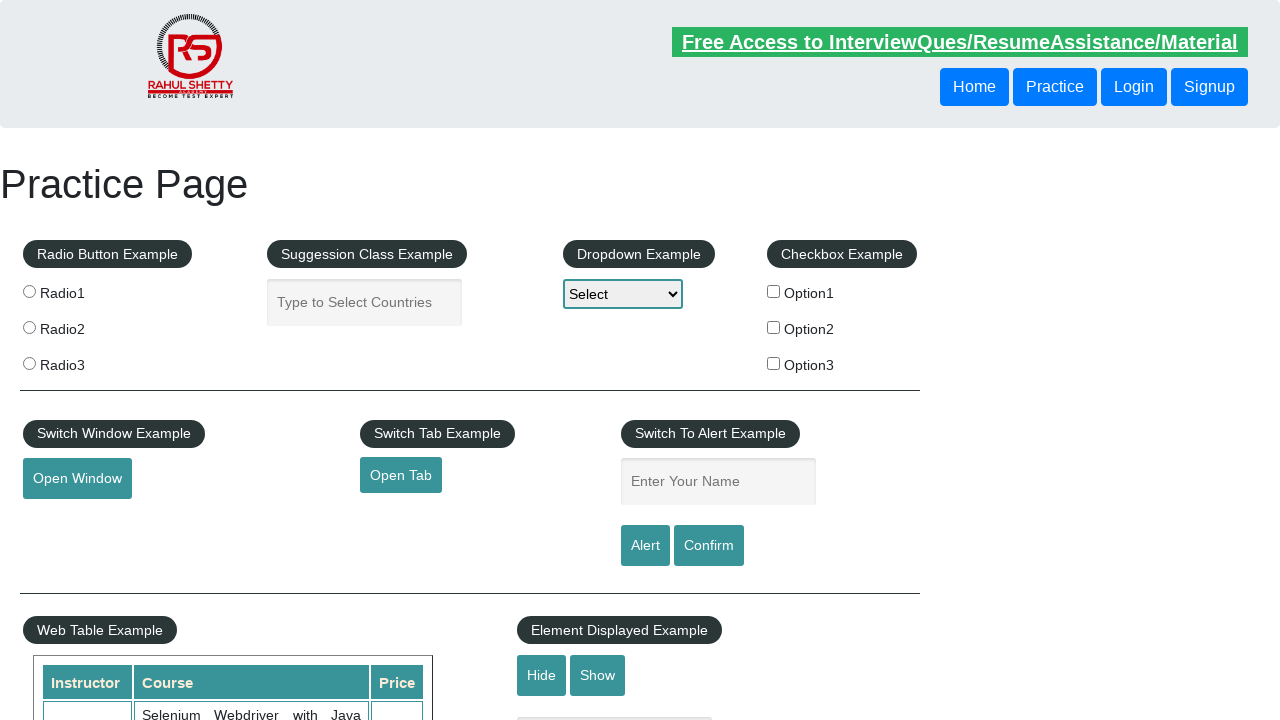

Clicked unchecked checkbox at (774, 291) on xpath=//input[@type='checkbox'] >> nth=0
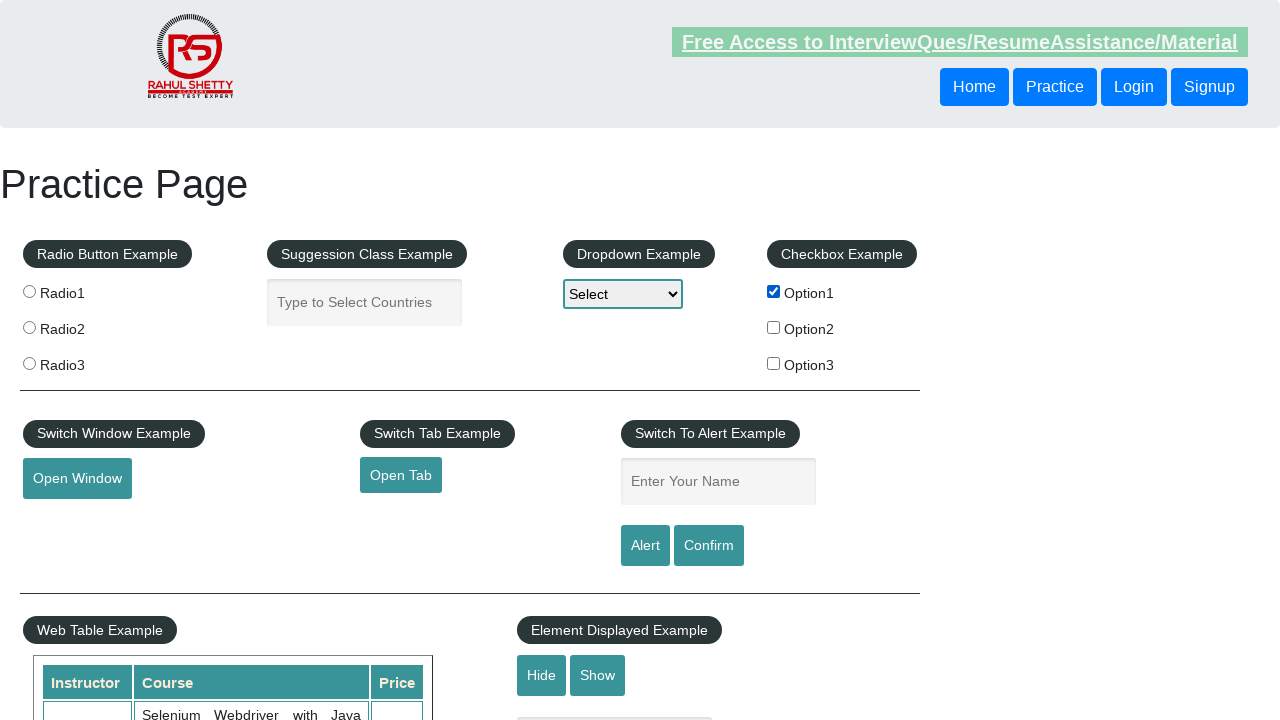

Clicked unchecked checkbox at (774, 327) on xpath=//input[@type='checkbox'] >> nth=1
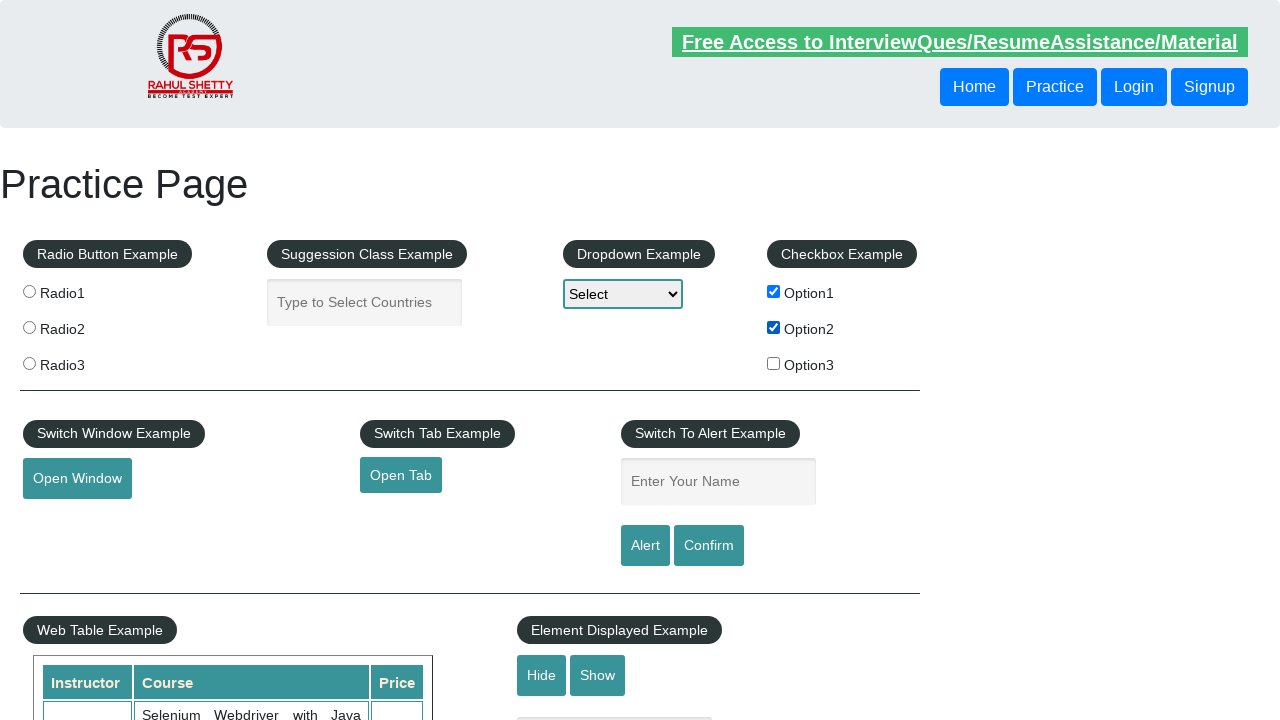

Unchecked option2 checkbox at (774, 327) on xpath=//input[@type='checkbox'] >> nth=1
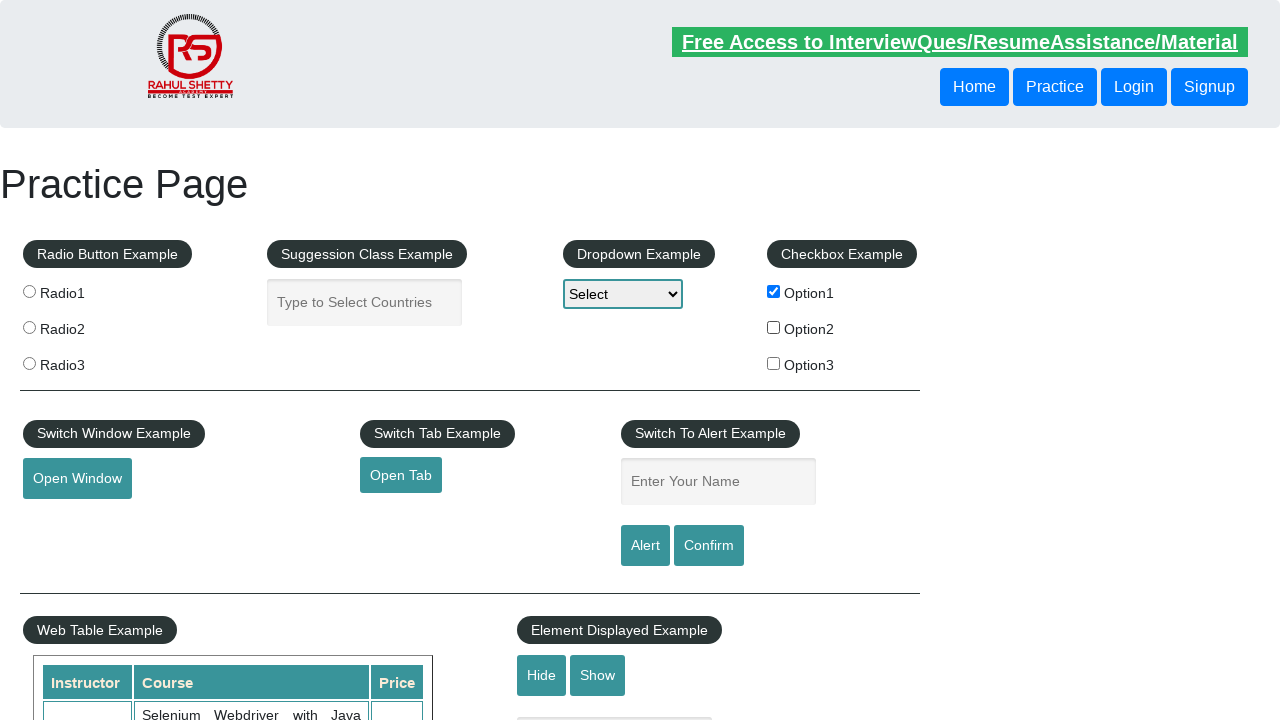

Clicked unchecked checkbox at (774, 363) on xpath=//input[@type='checkbox'] >> nth=2
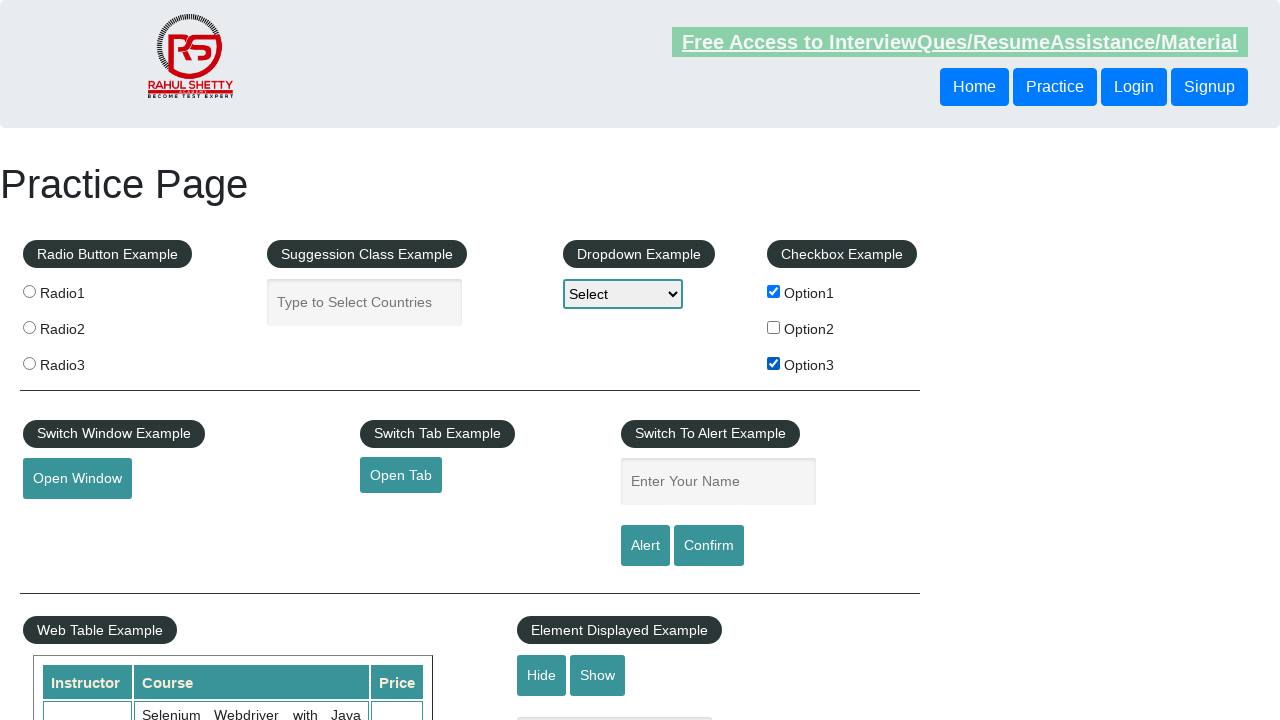

Verified displayed-text element is visible
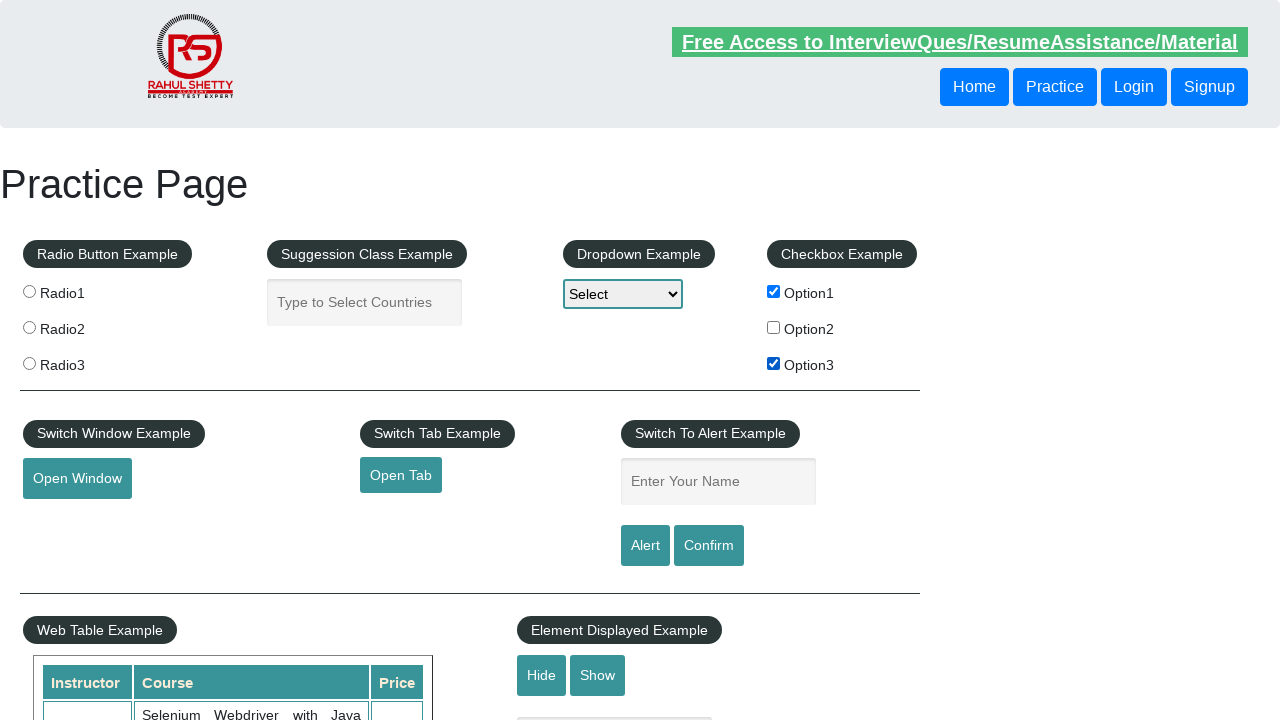

Clicked hide button to hide text element at (542, 675) on #hide-textbox
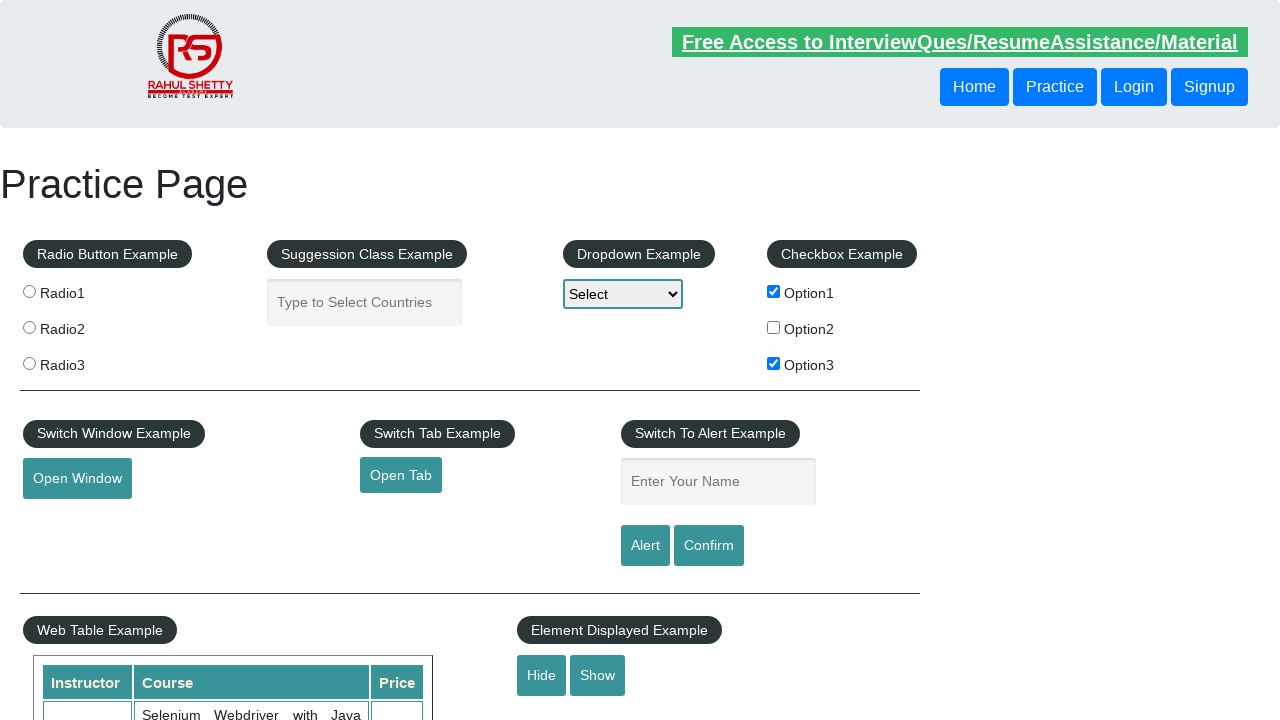

Verified displayed-text element is now hidden
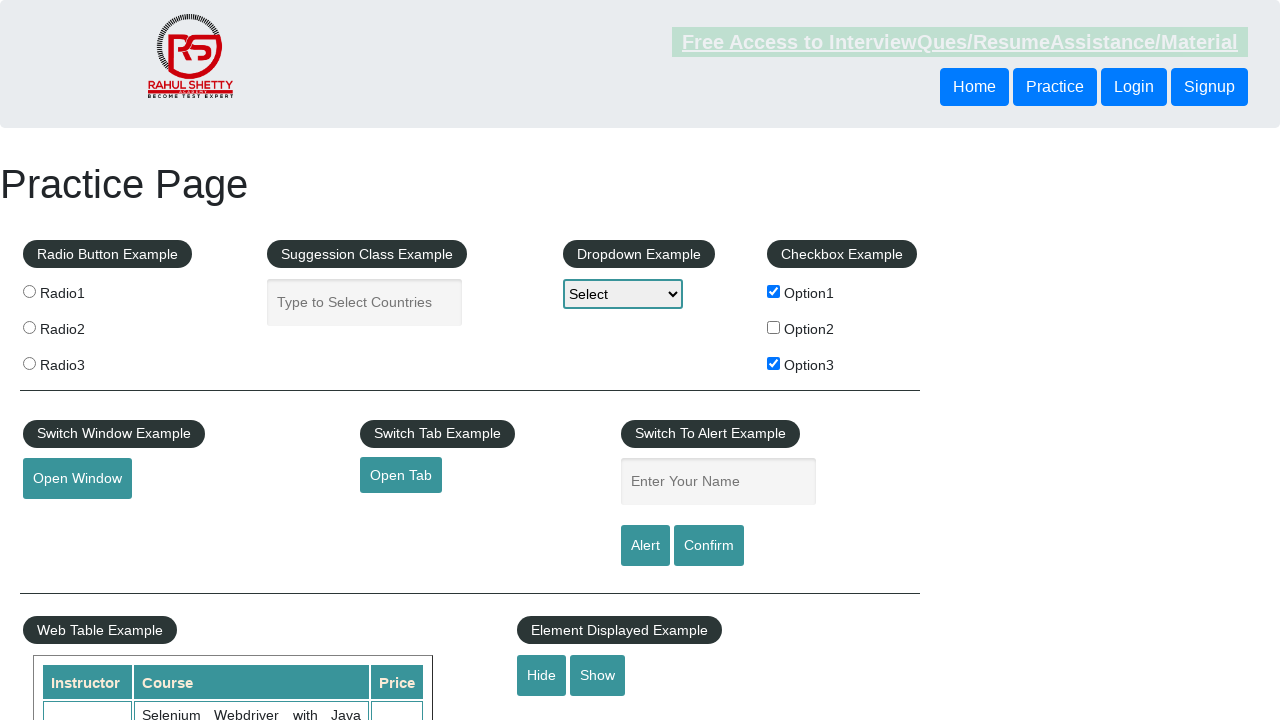

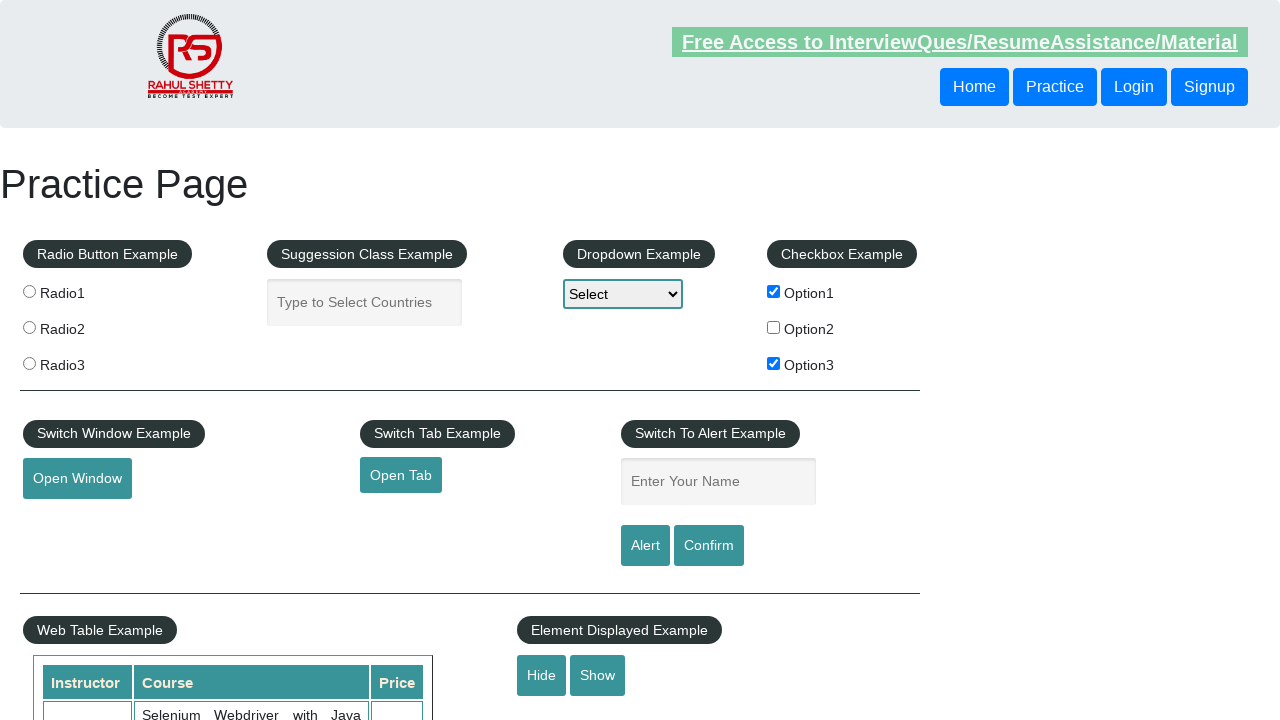